Tests table sorting functionality by clicking on a column header and verifying that the data is sorted alphabetically

Starting URL: https://rahulshettyacademy.com/seleniumPractise/#/offers

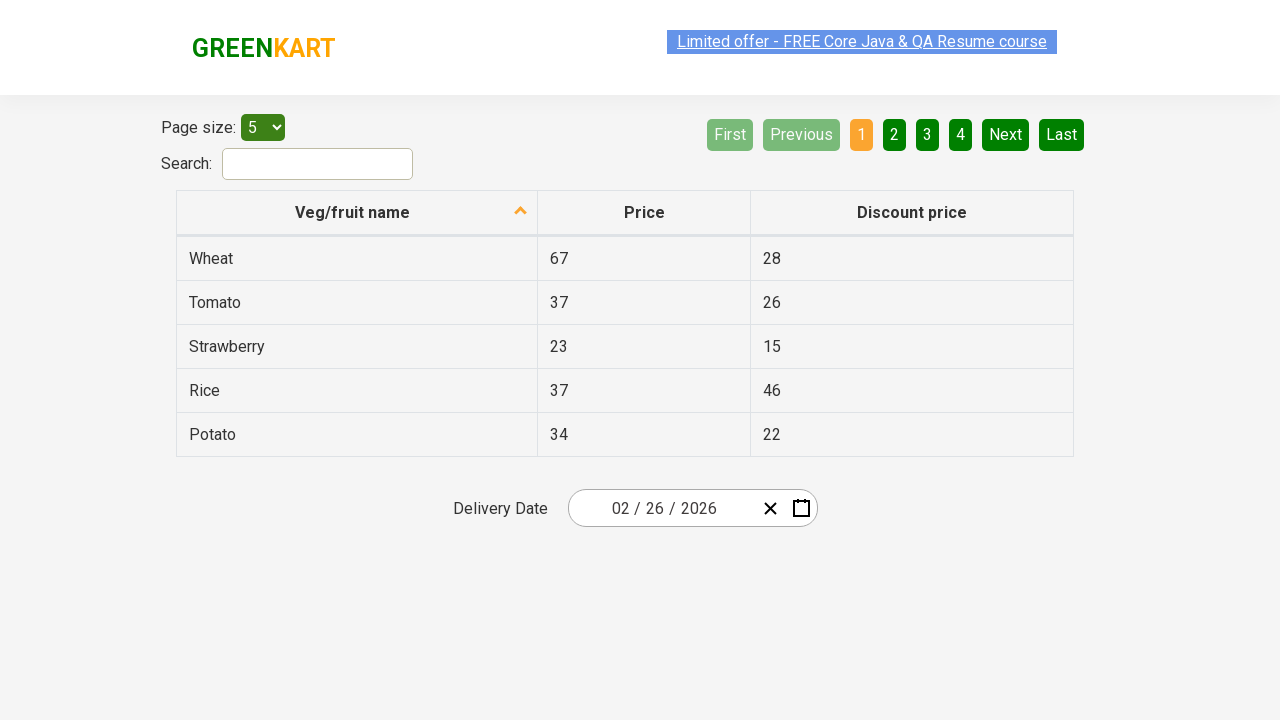

Clicked on first column header to sort table at (353, 212) on th:nth-child(1) span:nth-child(1)
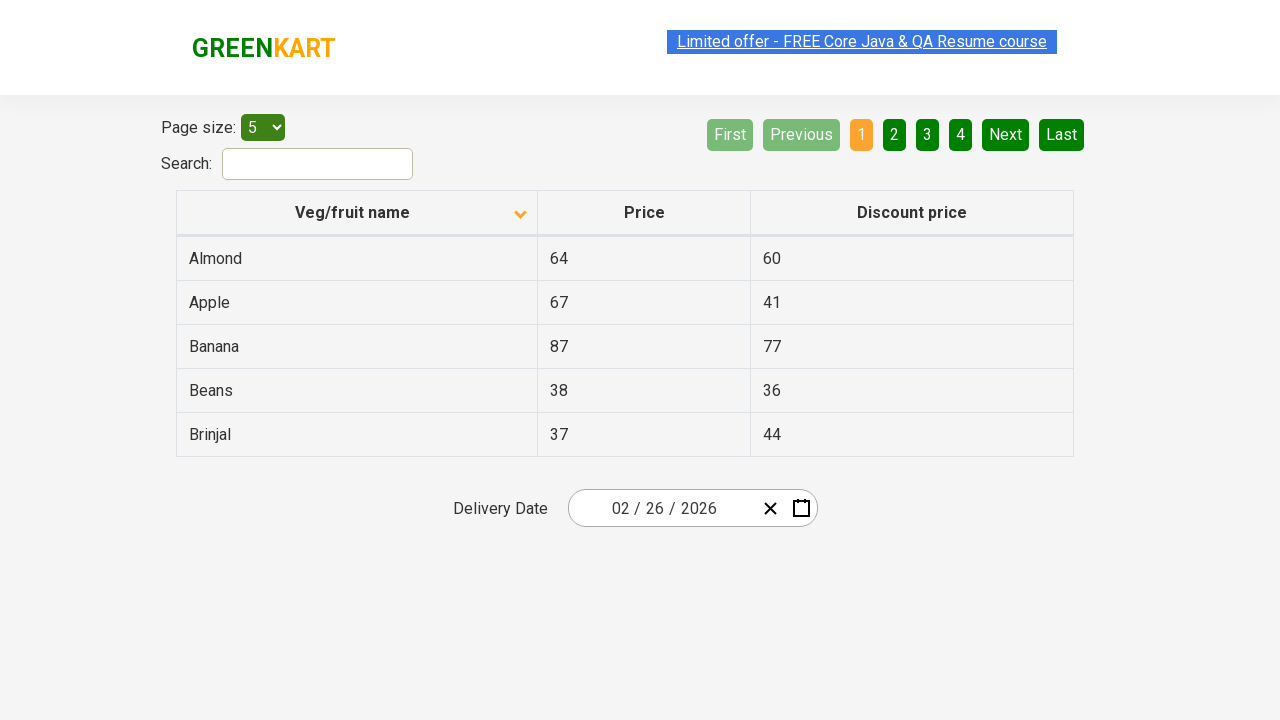

Waited for table to update after sort (networkidle)
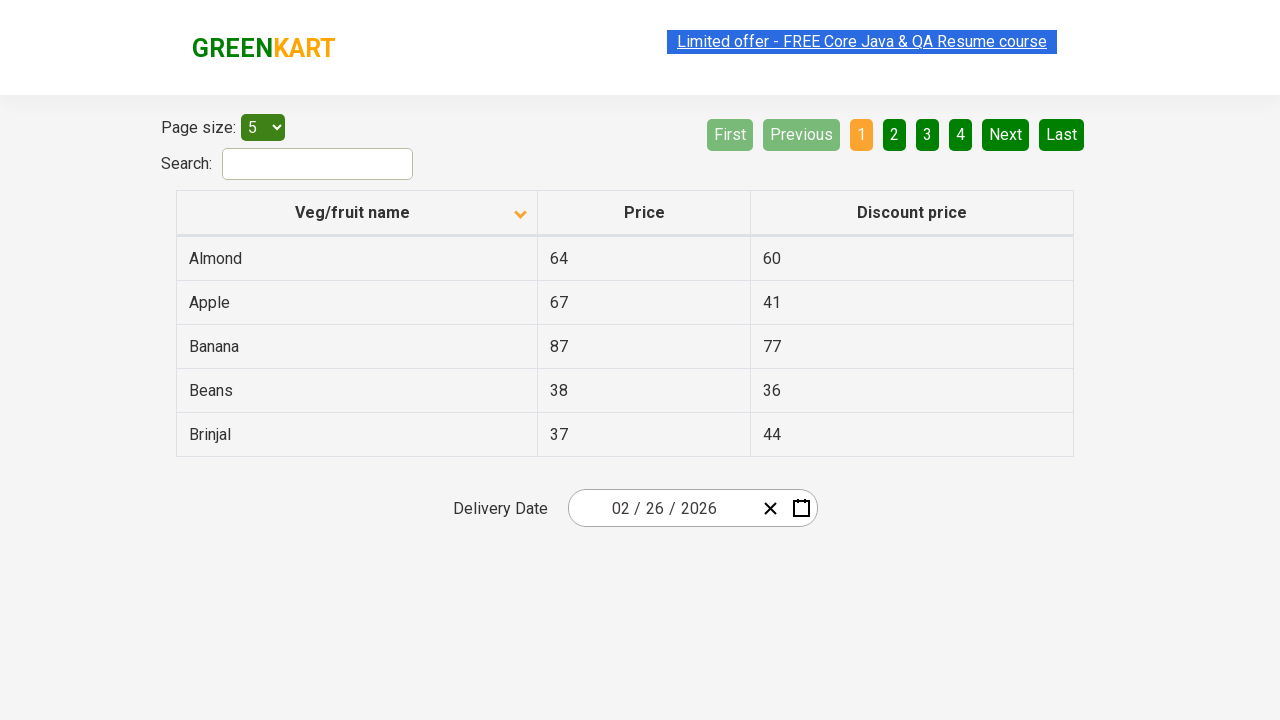

Retrieved all vegetable name elements from first column
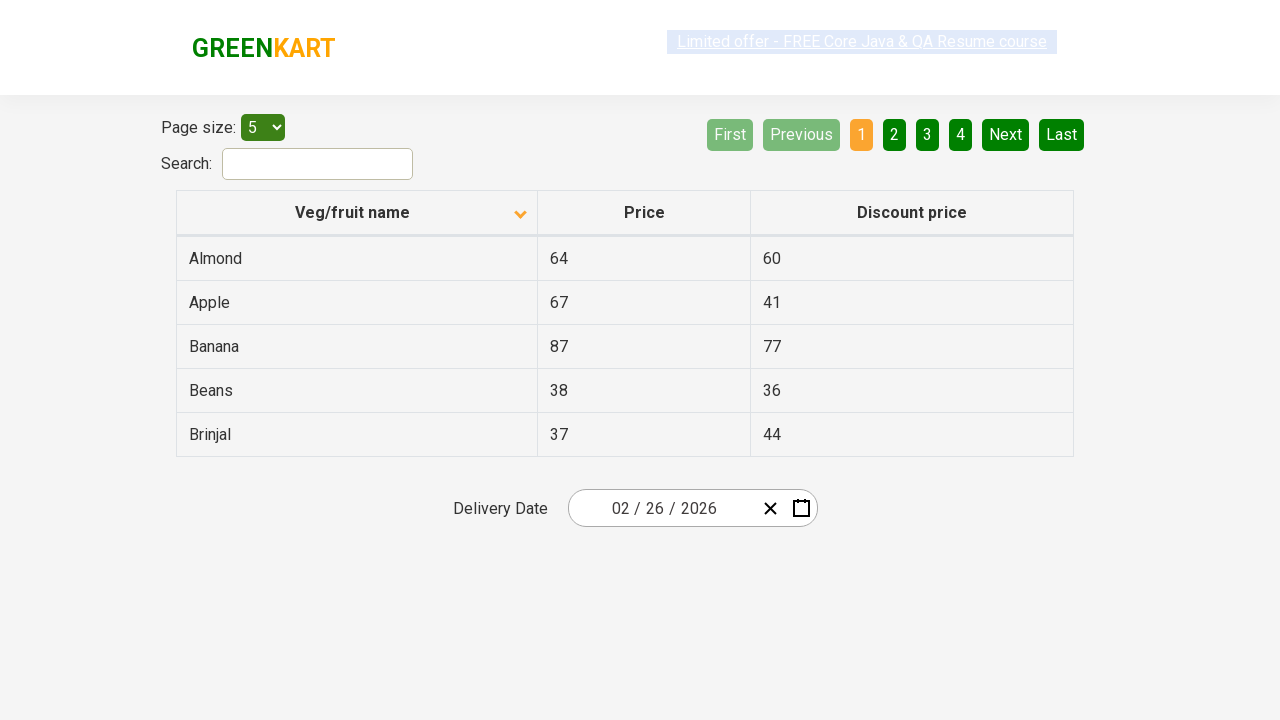

Extracted 5 vegetable names: ['Almond', 'Apple', 'Banana', 'Beans', 'Brinjal']
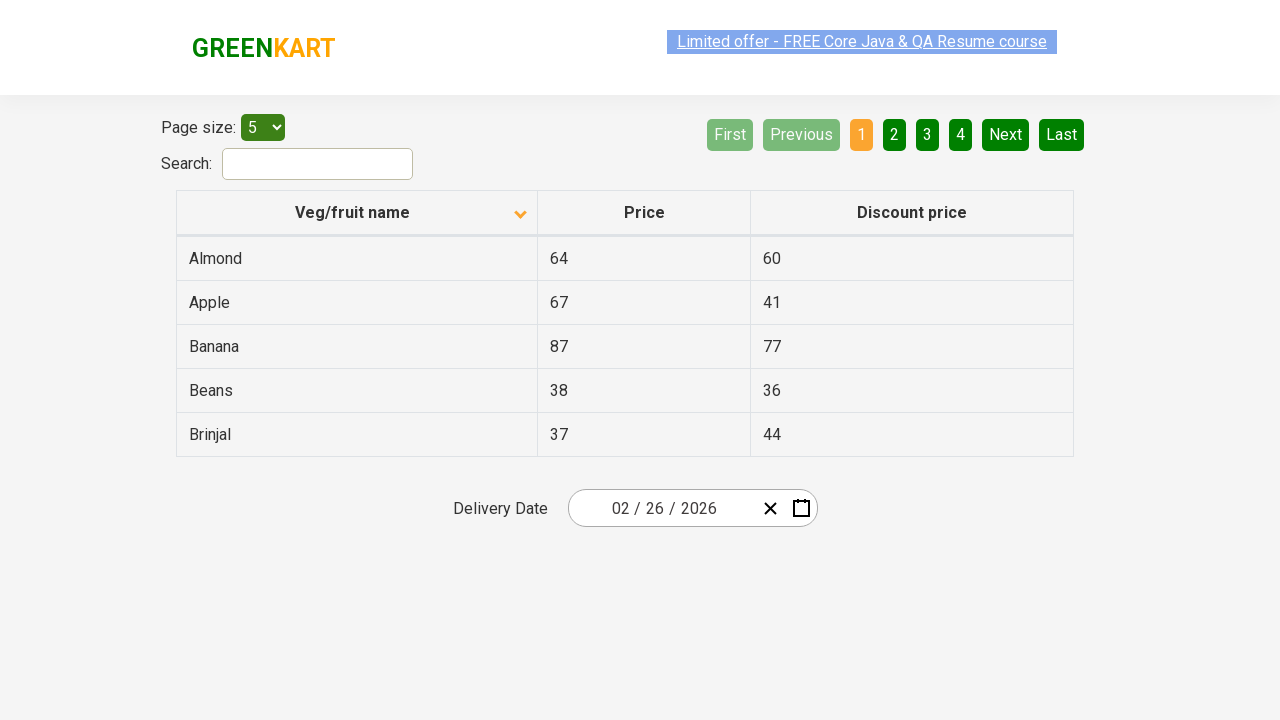

Verified that vegetable names are sorted alphabetically
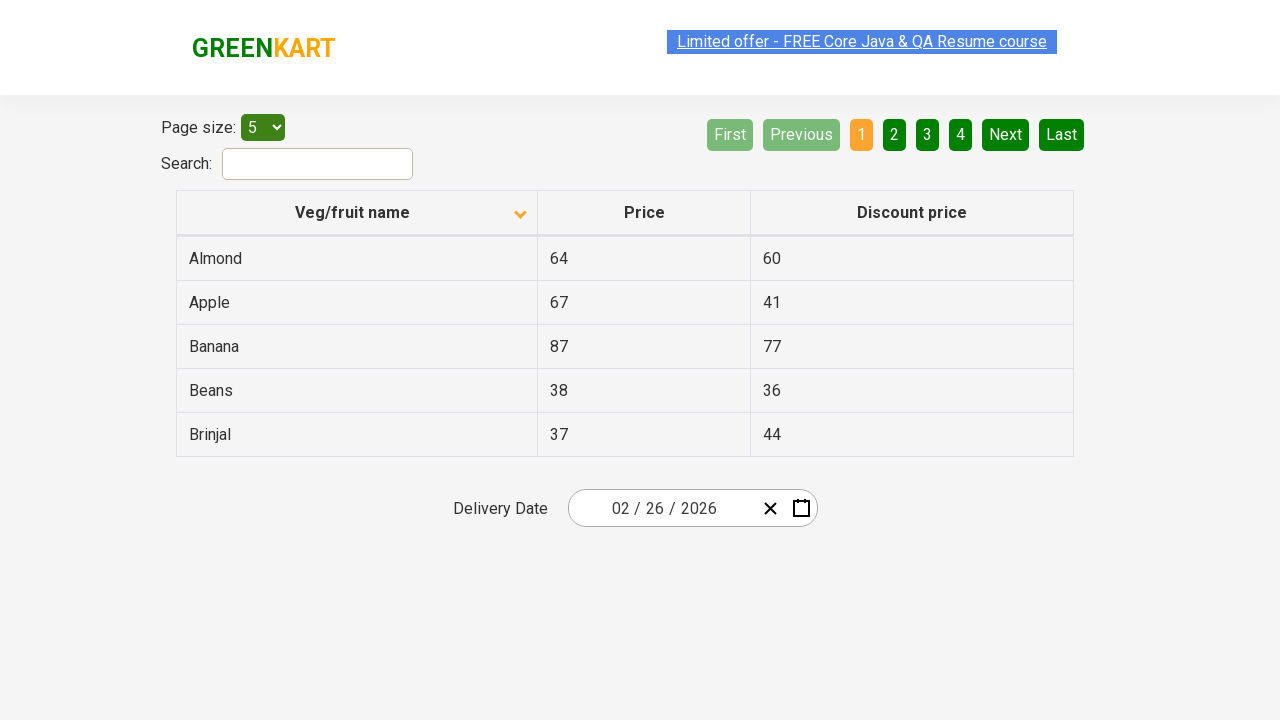

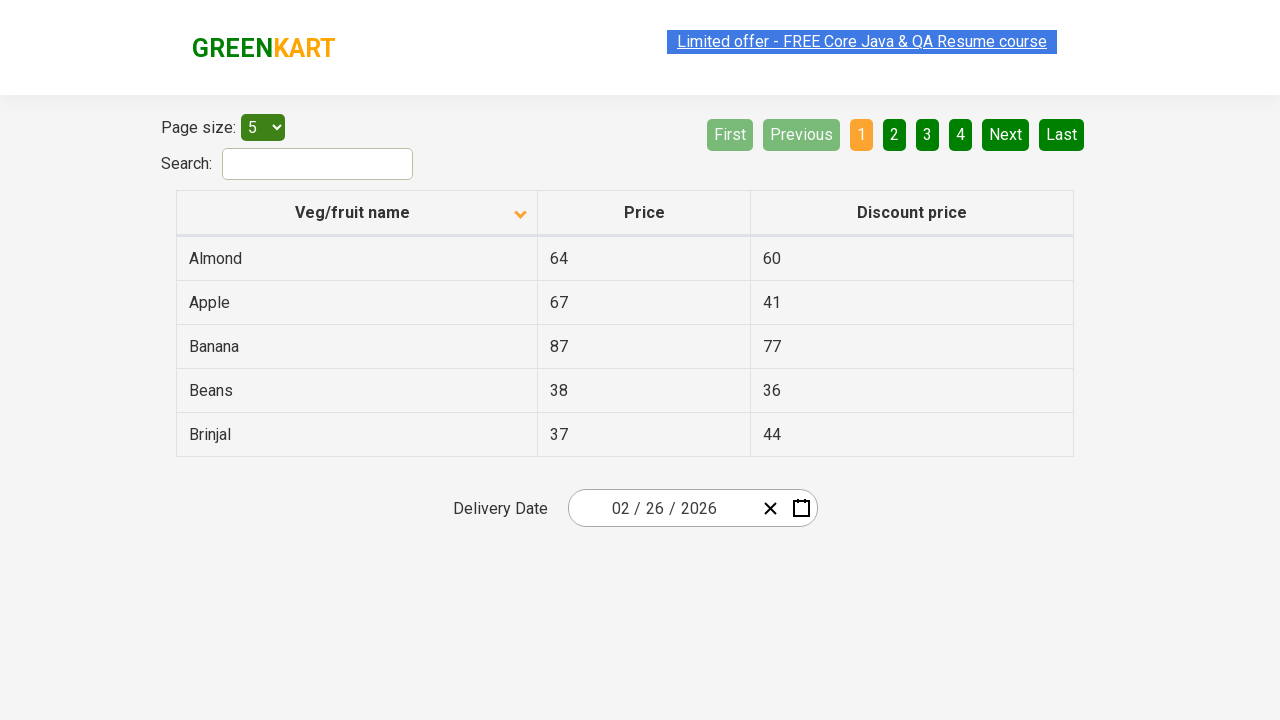